Navigates to U.GG counter picks page for a champion and scrolls to the bottom of the page

Starting URL: https://u.gg/lol/champions/zed/counter

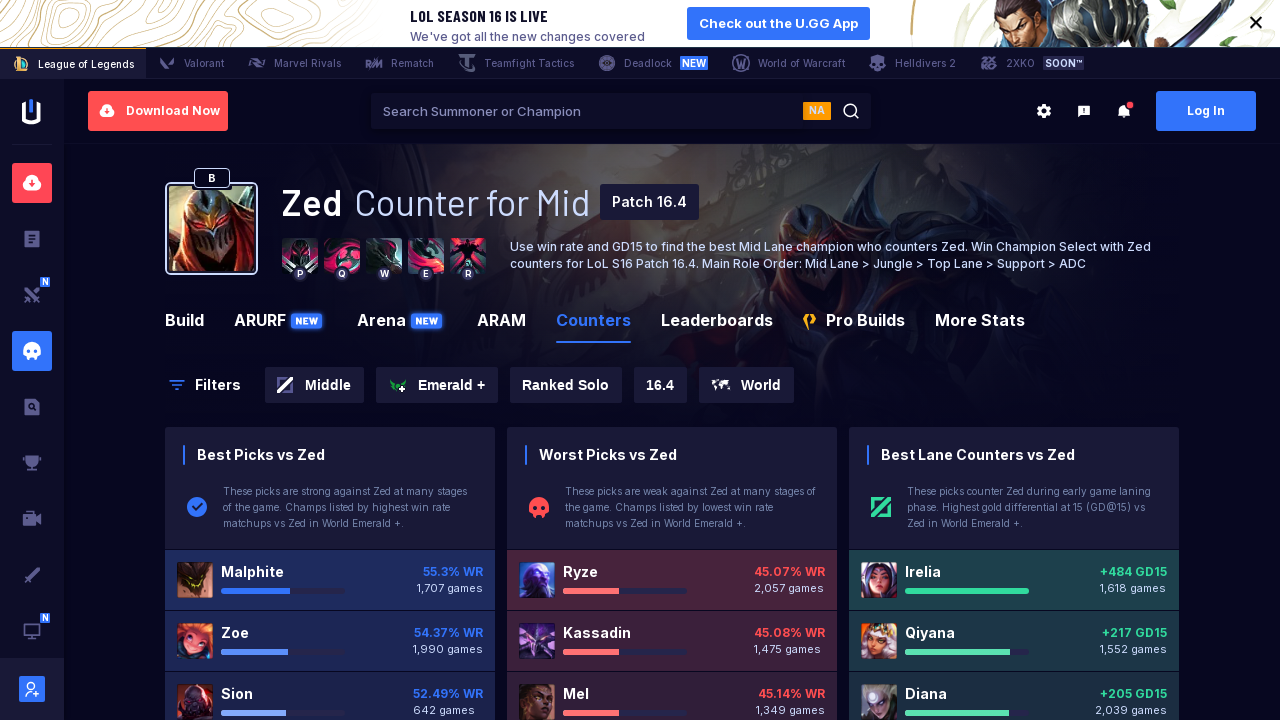

Navigated to U.GG counter picks page for Zed champion
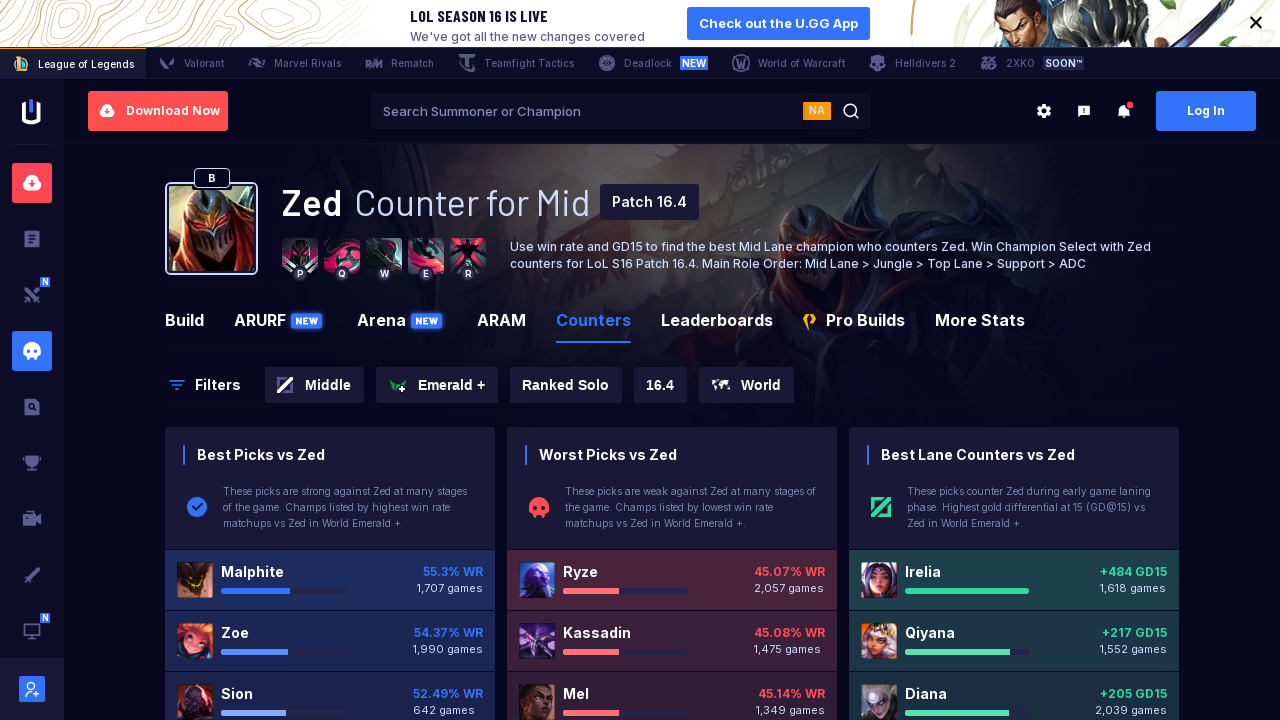

Scrolled to bottom of page to load all counter pick content
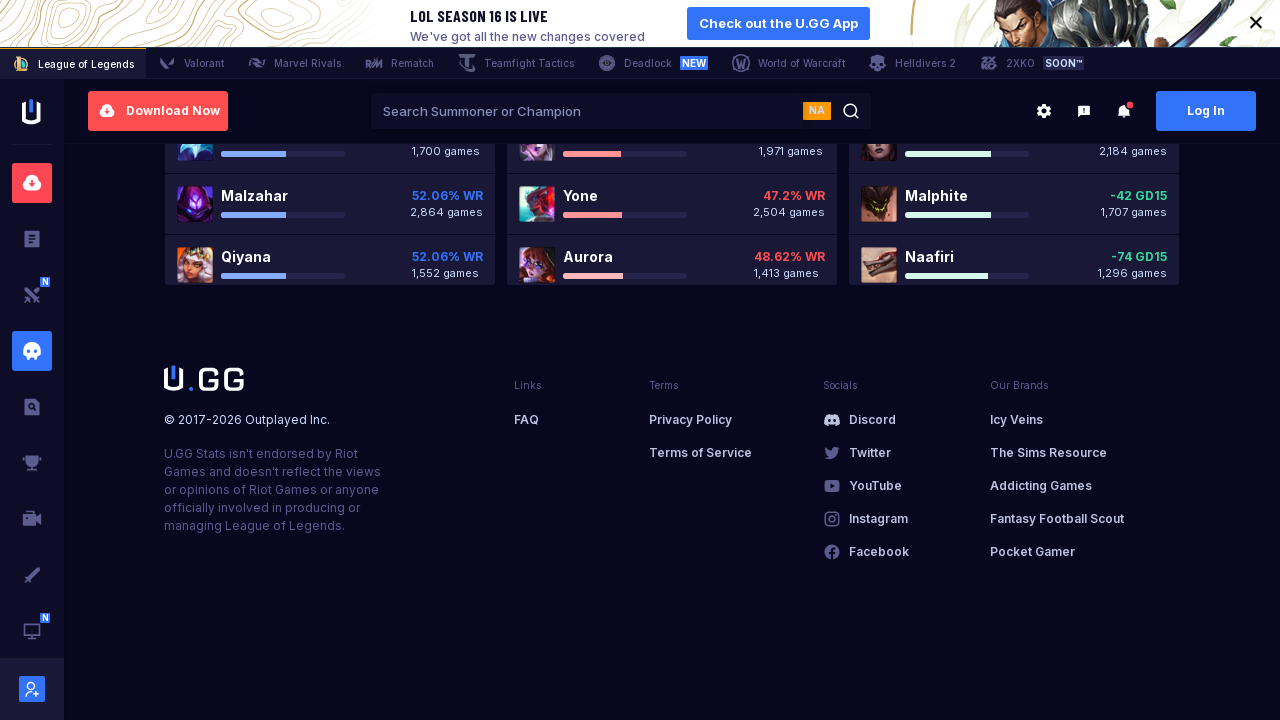

Waited for network to become idle after scrolling
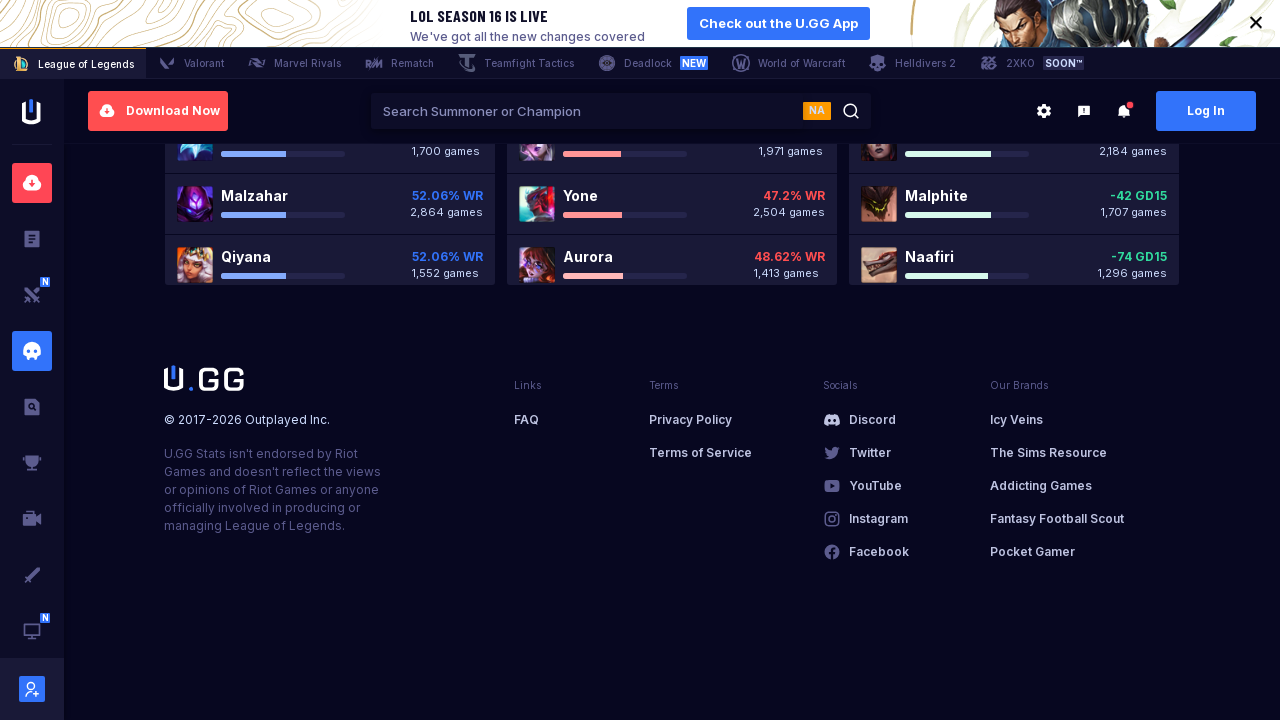

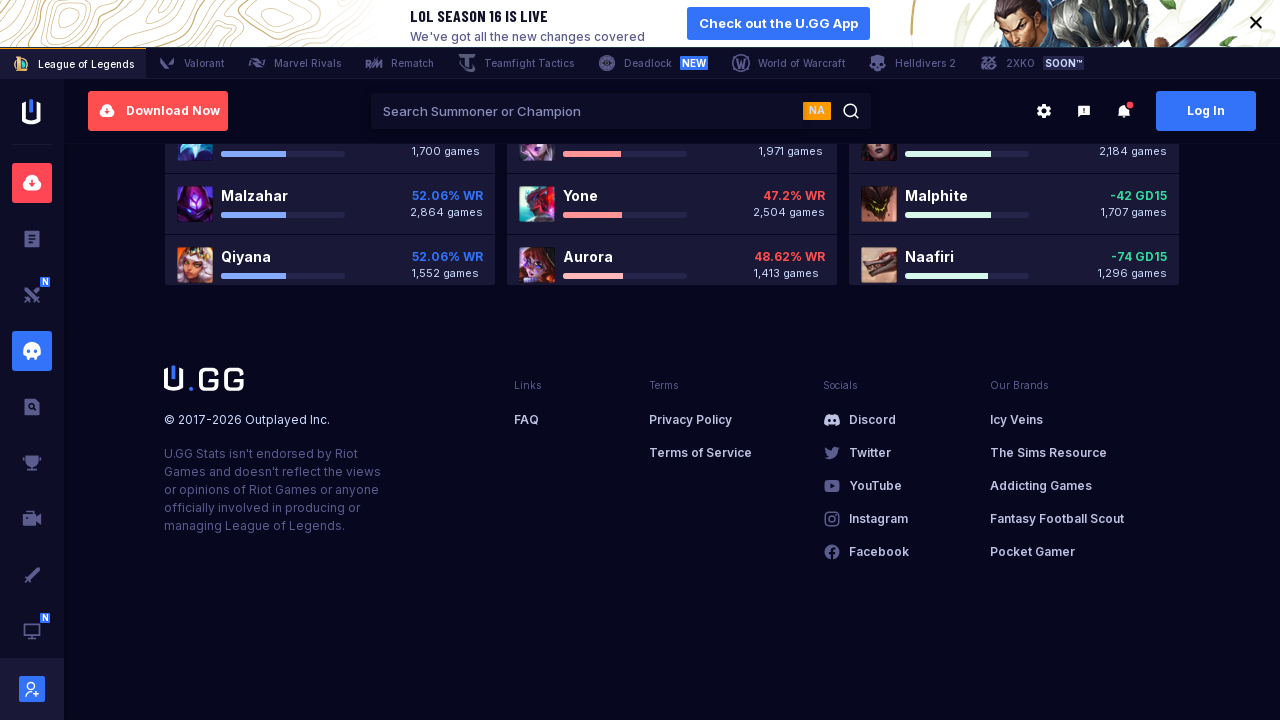